Tests hover functionality by moving mouse over three image elements and verifying that corresponding profile information becomes visible

Starting URL: https://practice.cydeo.com/hovers

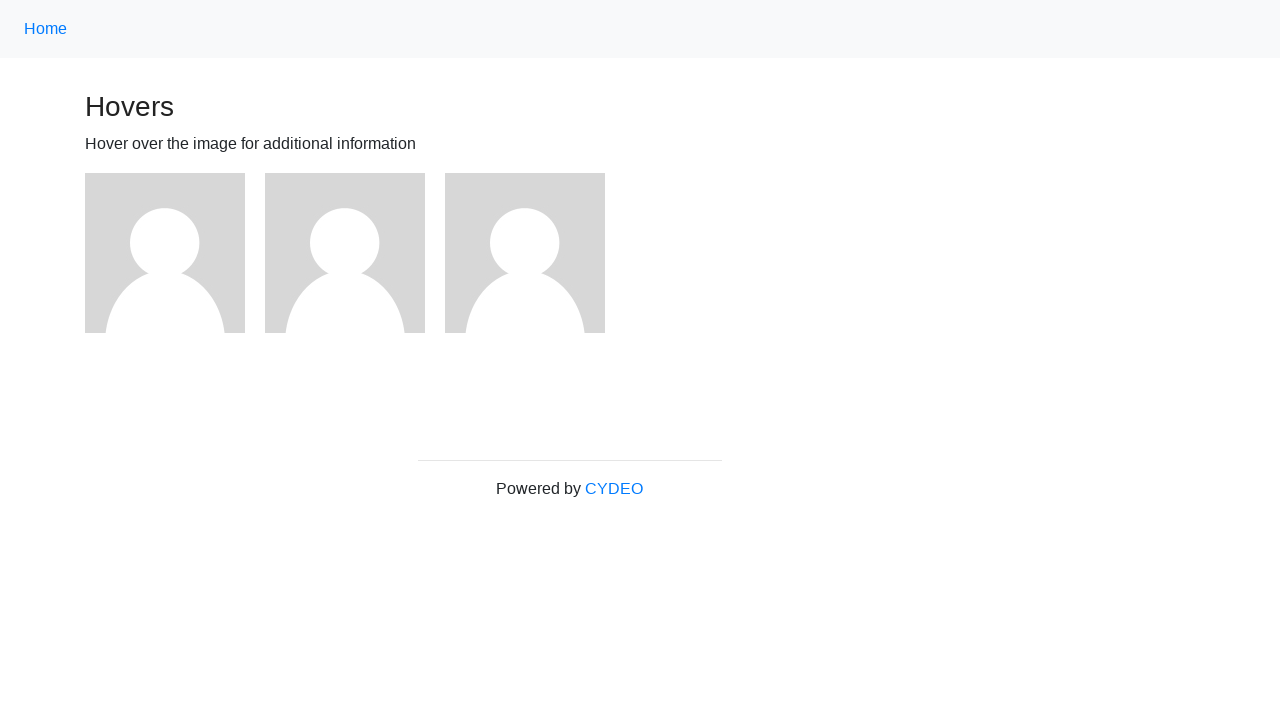

Waited for first image element to load
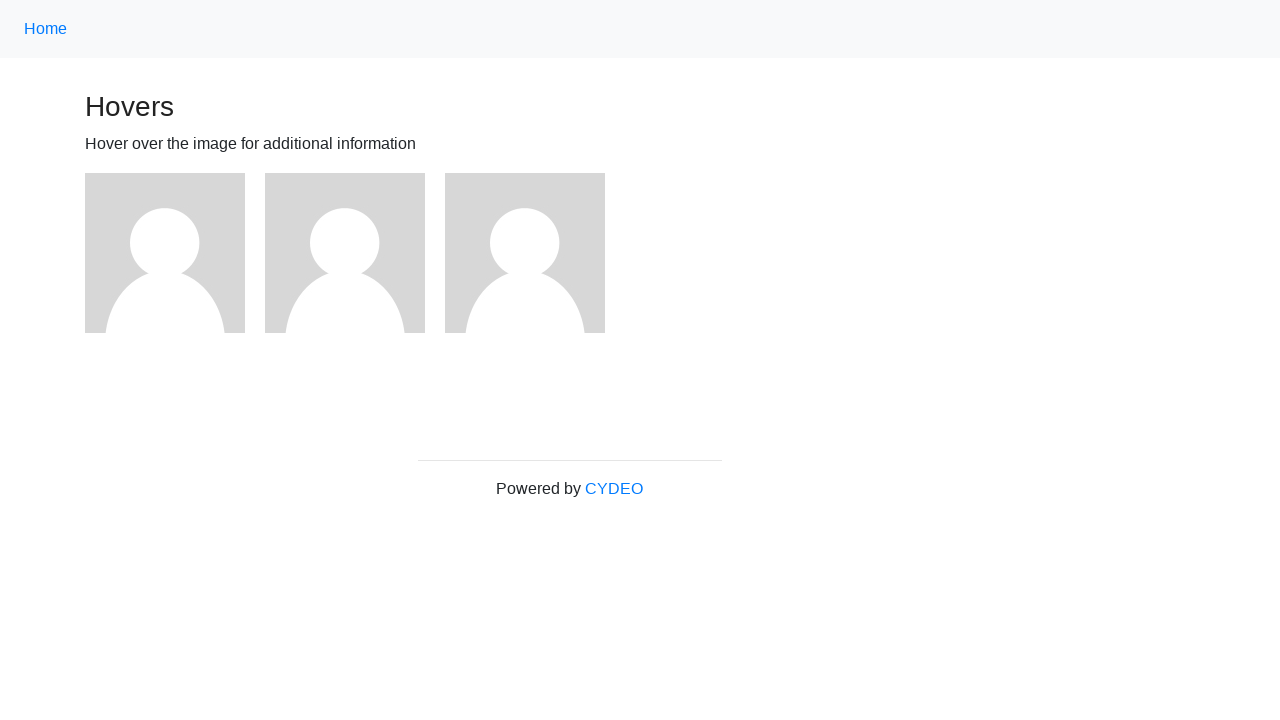

Hovered over first image element at (175, 253) on div.figure:nth-of-type(1)
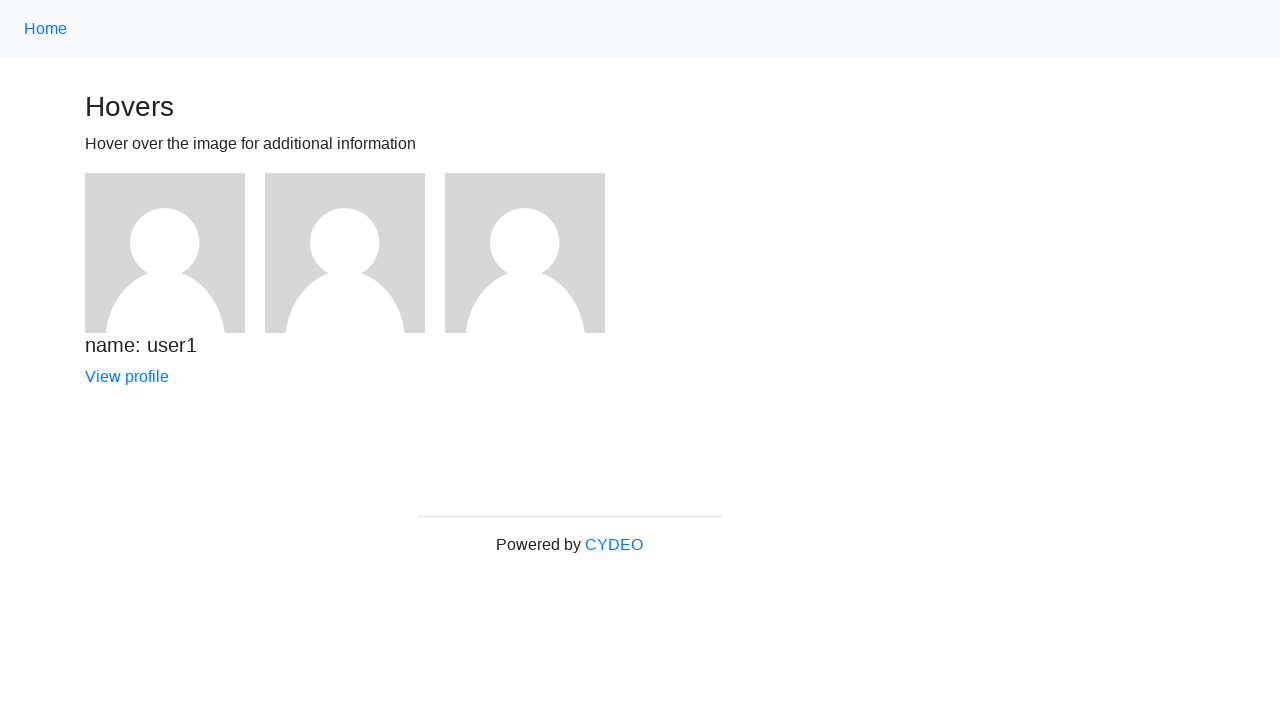

Verified user1 profile information became visible
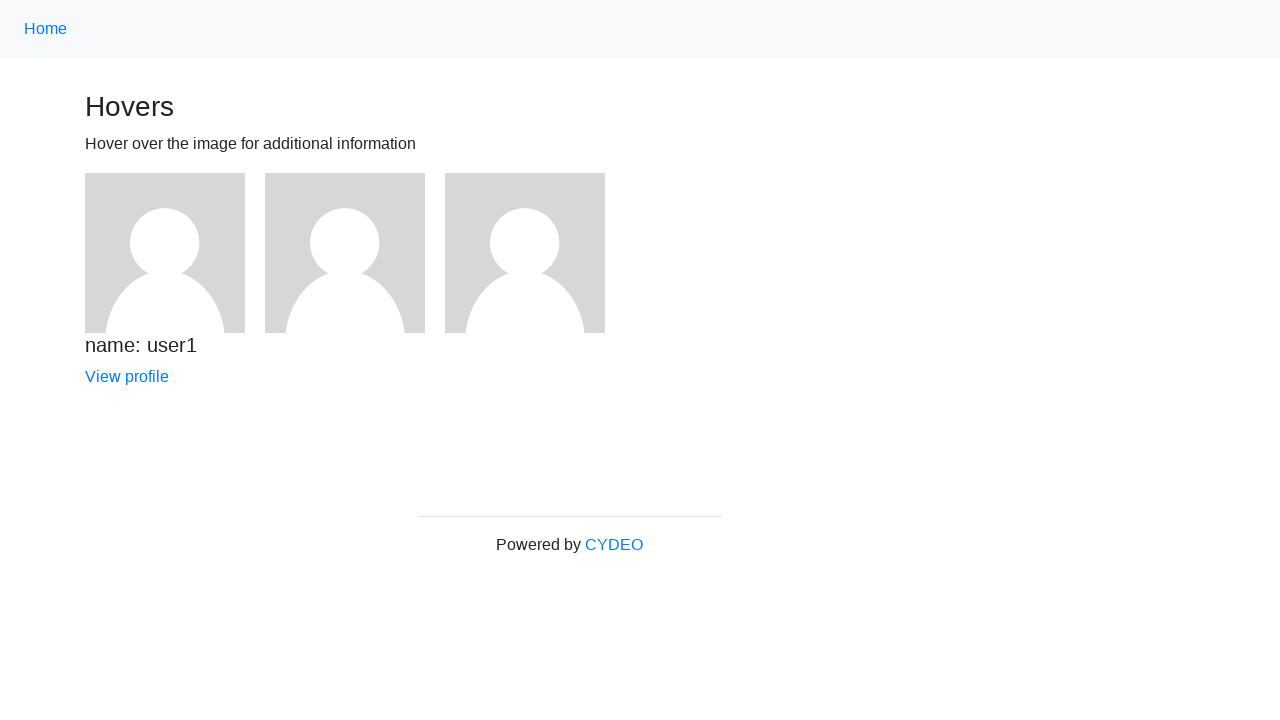

Hovered over second image element at (355, 253) on div.figure:nth-of-type(2)
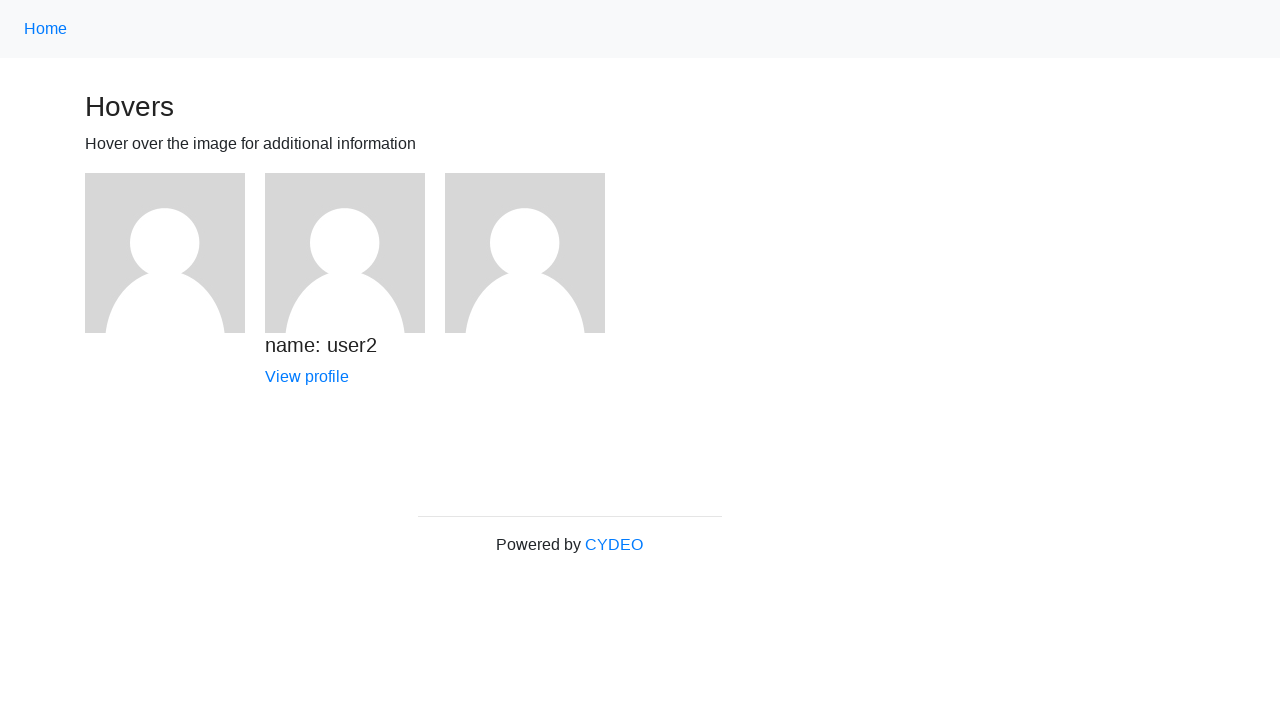

Verified user2 profile information became visible
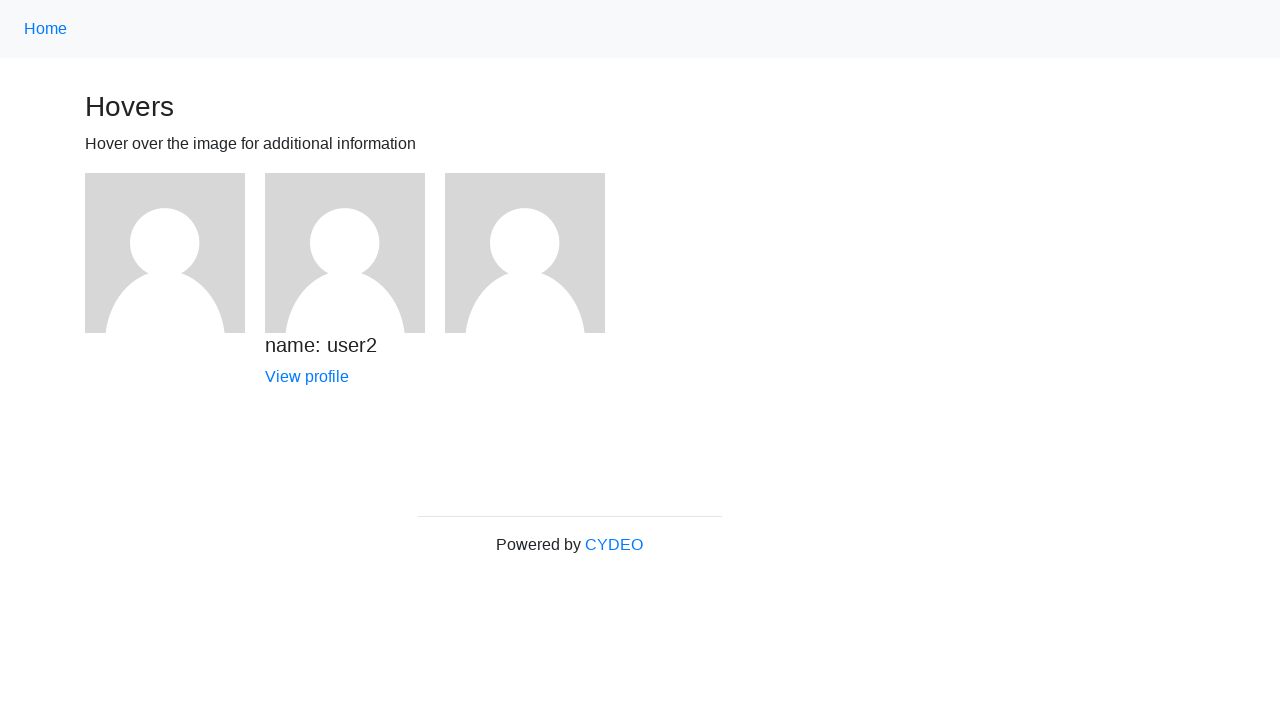

Hovered over third image element at (535, 253) on div.figure:nth-of-type(3)
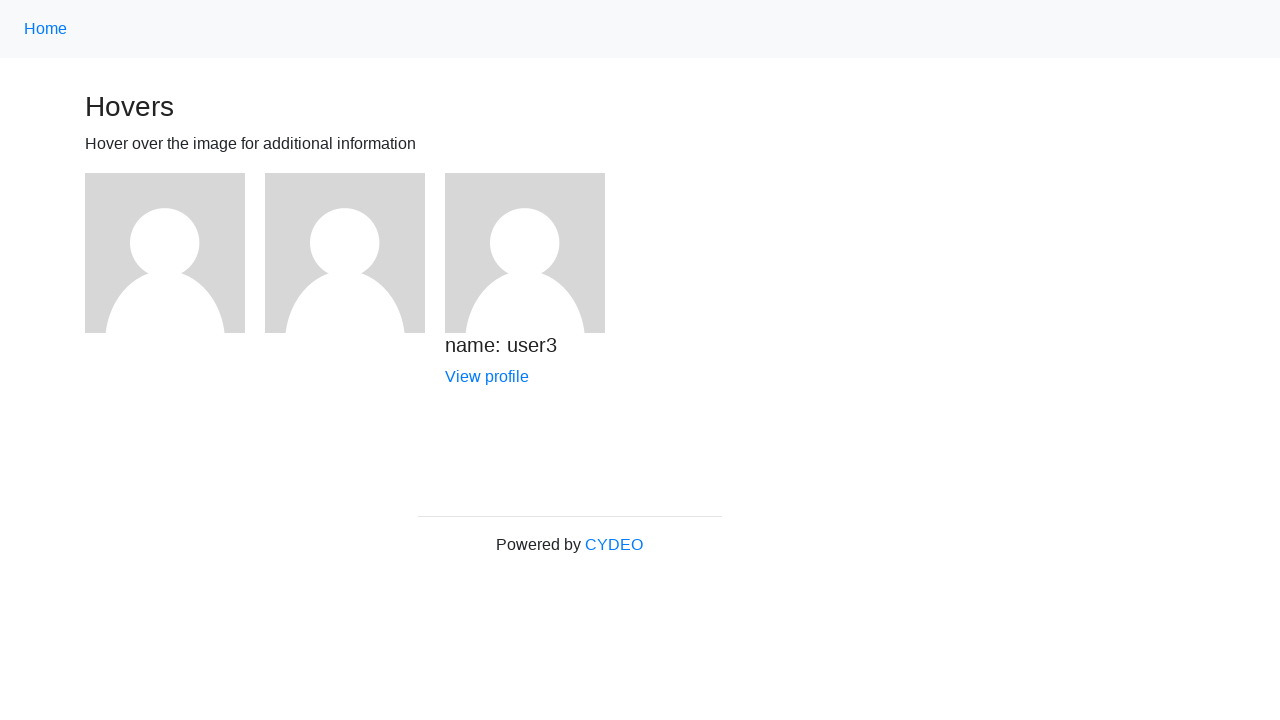

Verified user3 profile information became visible
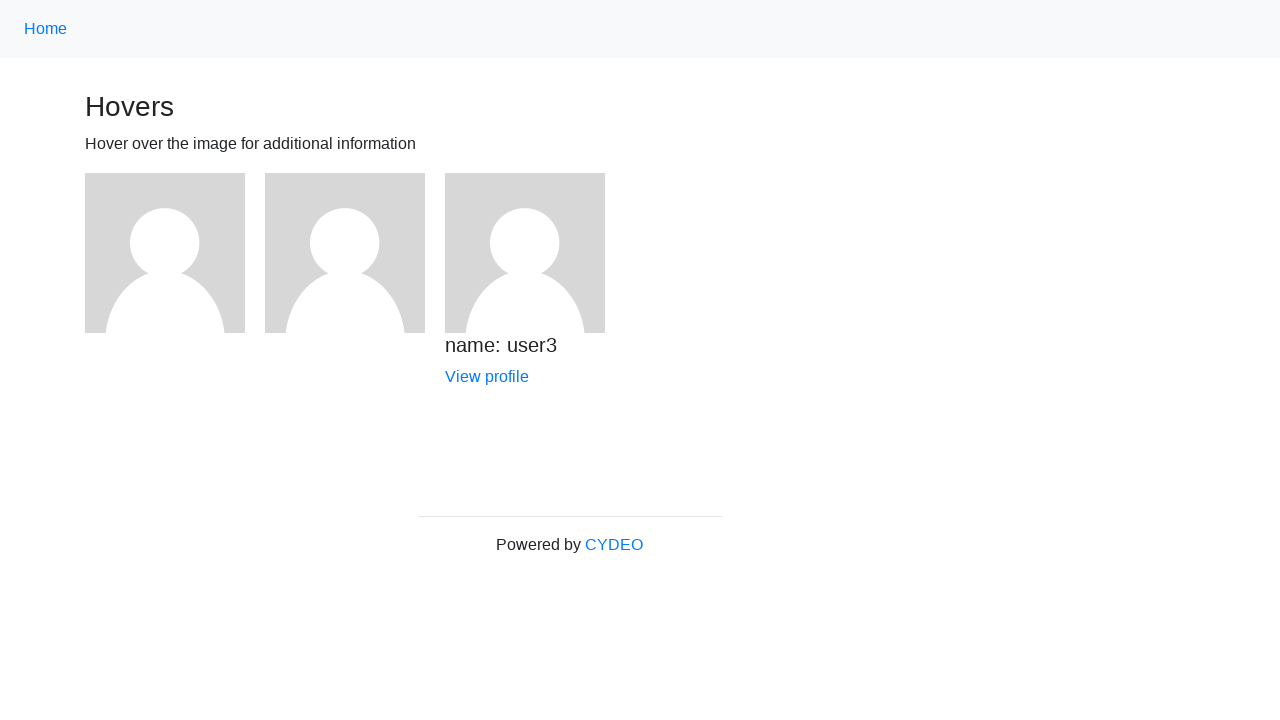

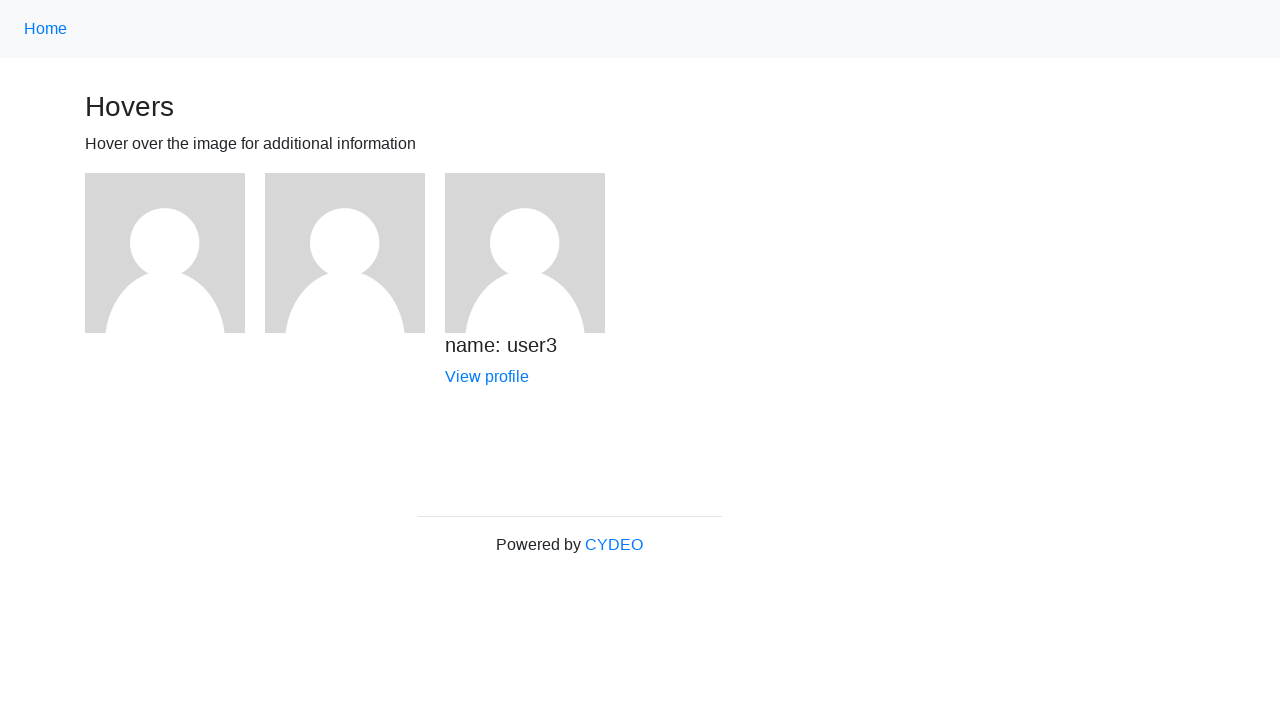